Tests window switching functionality by opening Twitter link in a new window, switching between windows, and verifying page titles

Starting URL: https://etrain.info/in

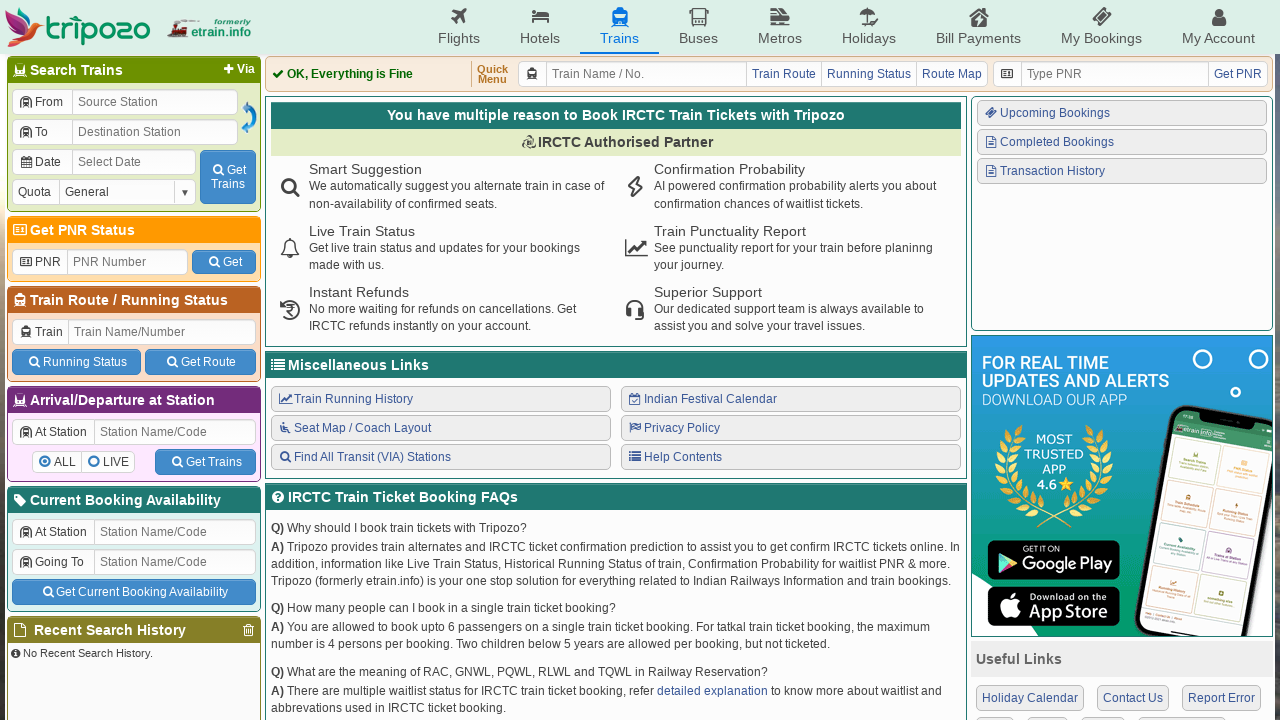

Clicked Twitter icon to open new window at (1032, 536) on .icon-twitter
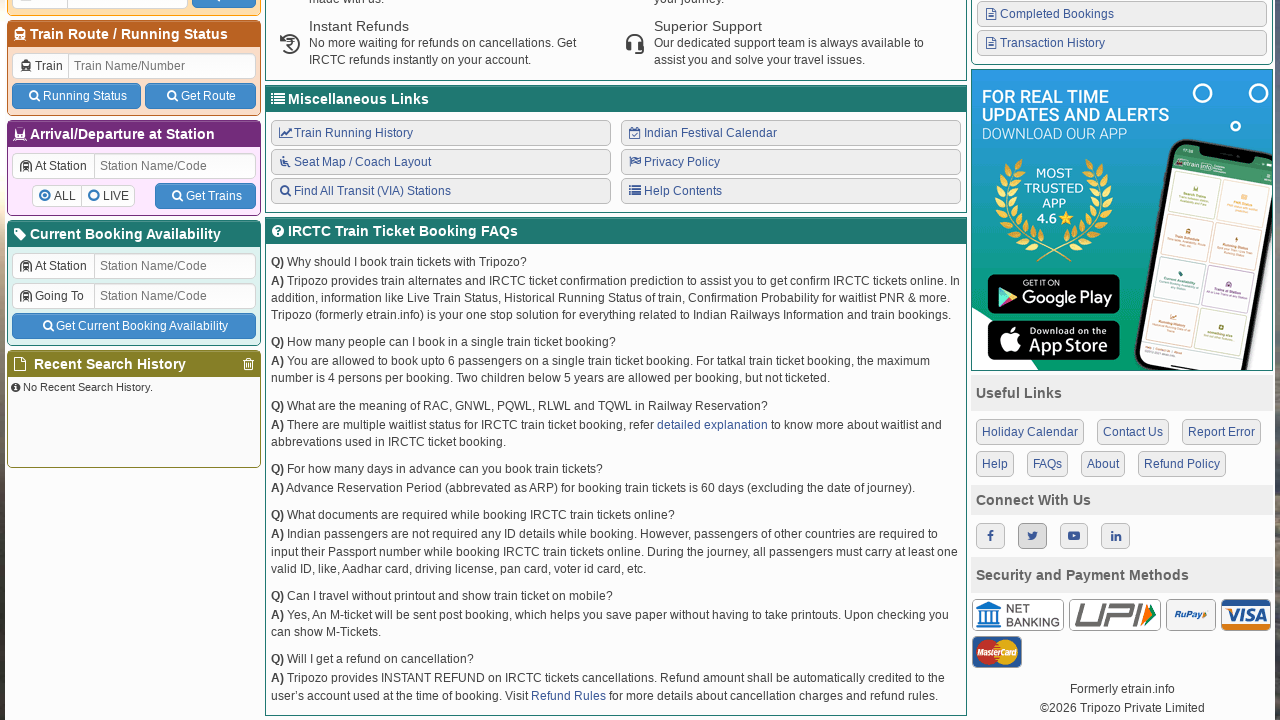

Captured Twitter popup window reference
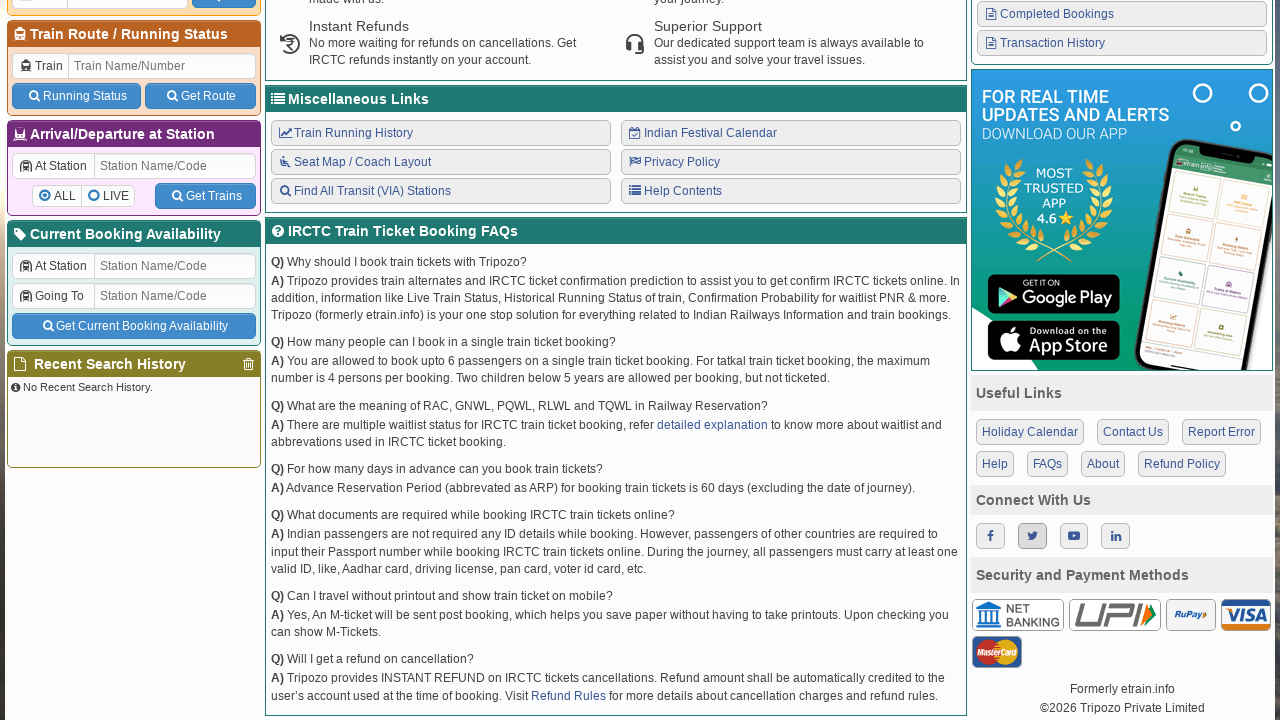

Twitter page loaded completely
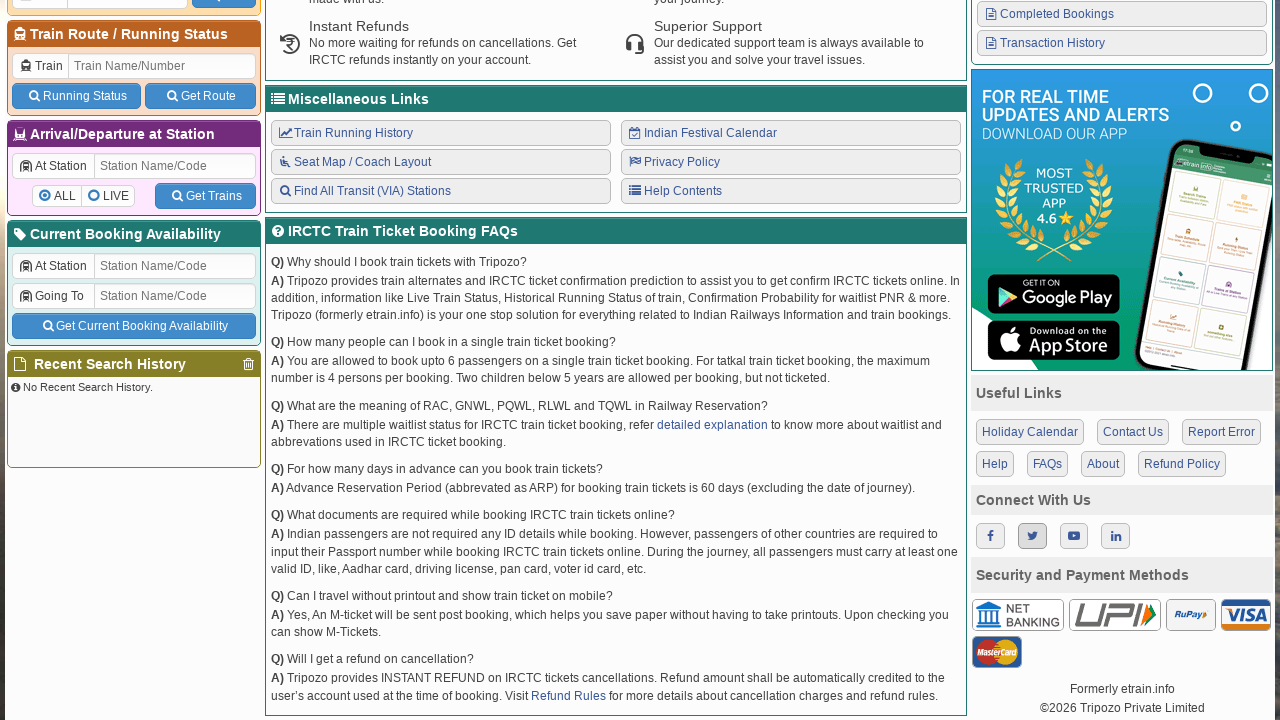

Verified Twitter page title: <bound method Page.title of <Page url='chrome-error://chromewebdata/'>>
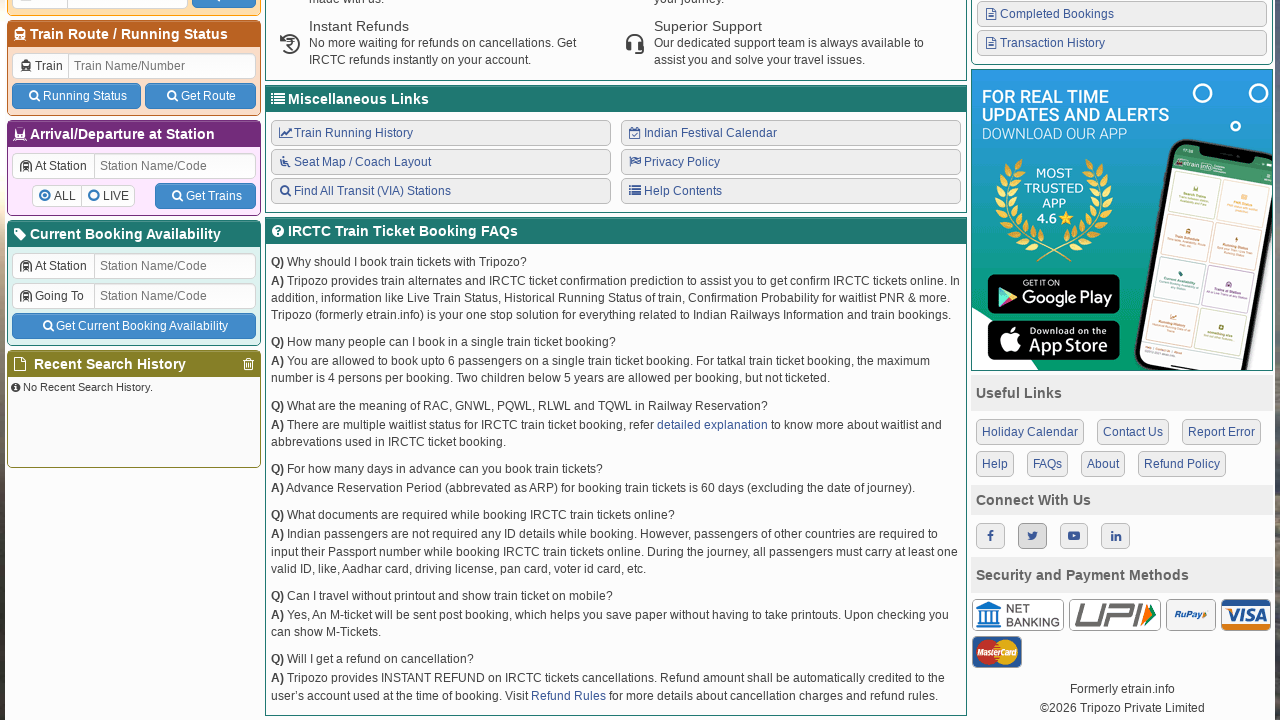

Switched back to main page window
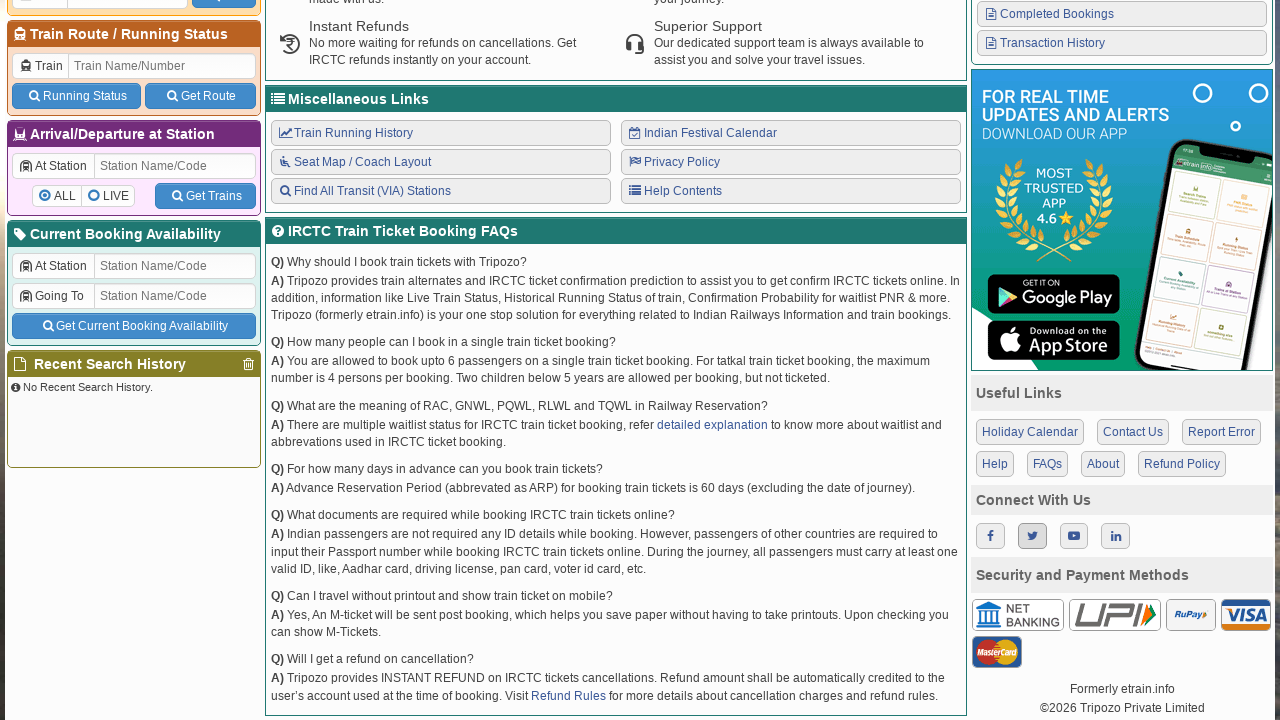

Verified main page title: <bound method Page.title of <Page url='https://etrain.info/in'>>
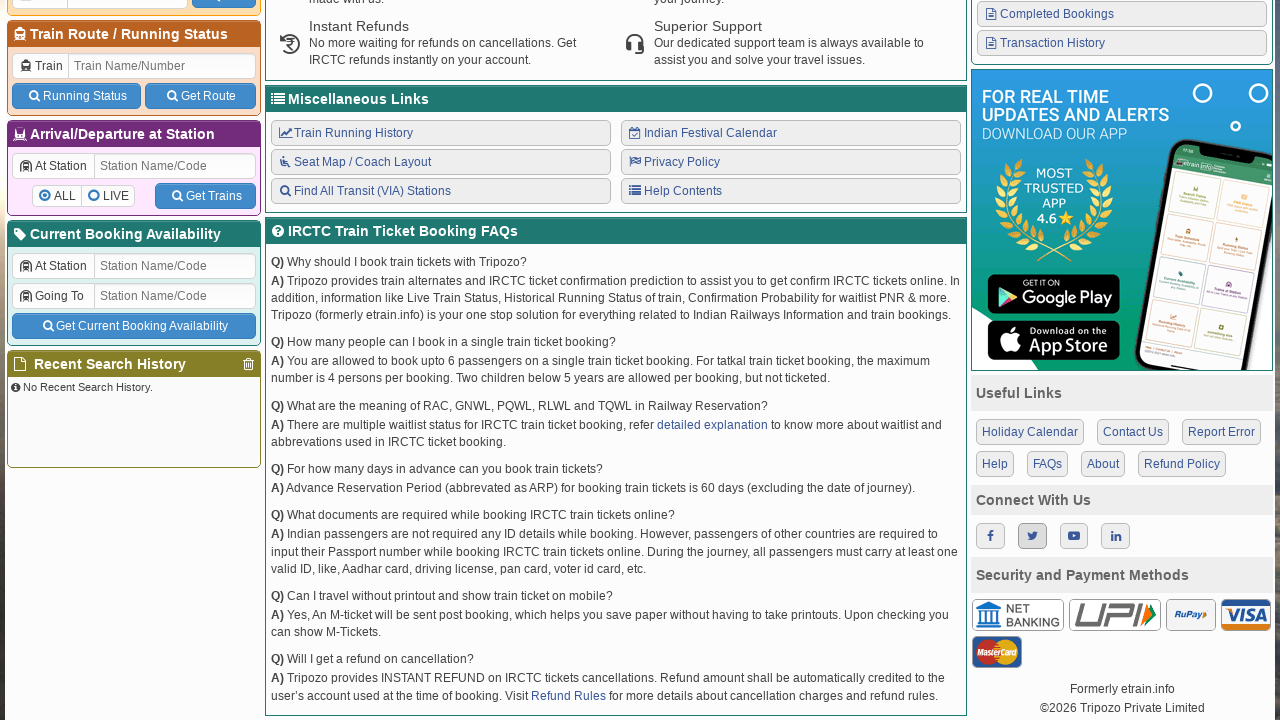

Closed Twitter popup window
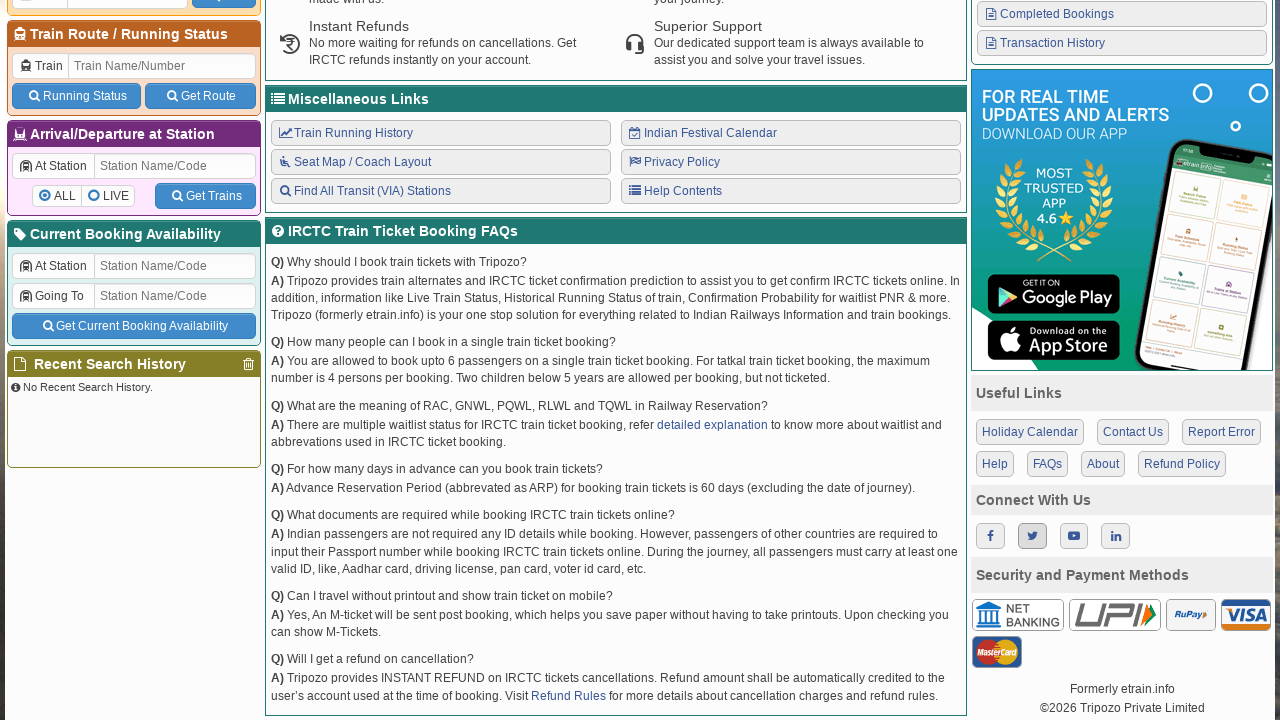

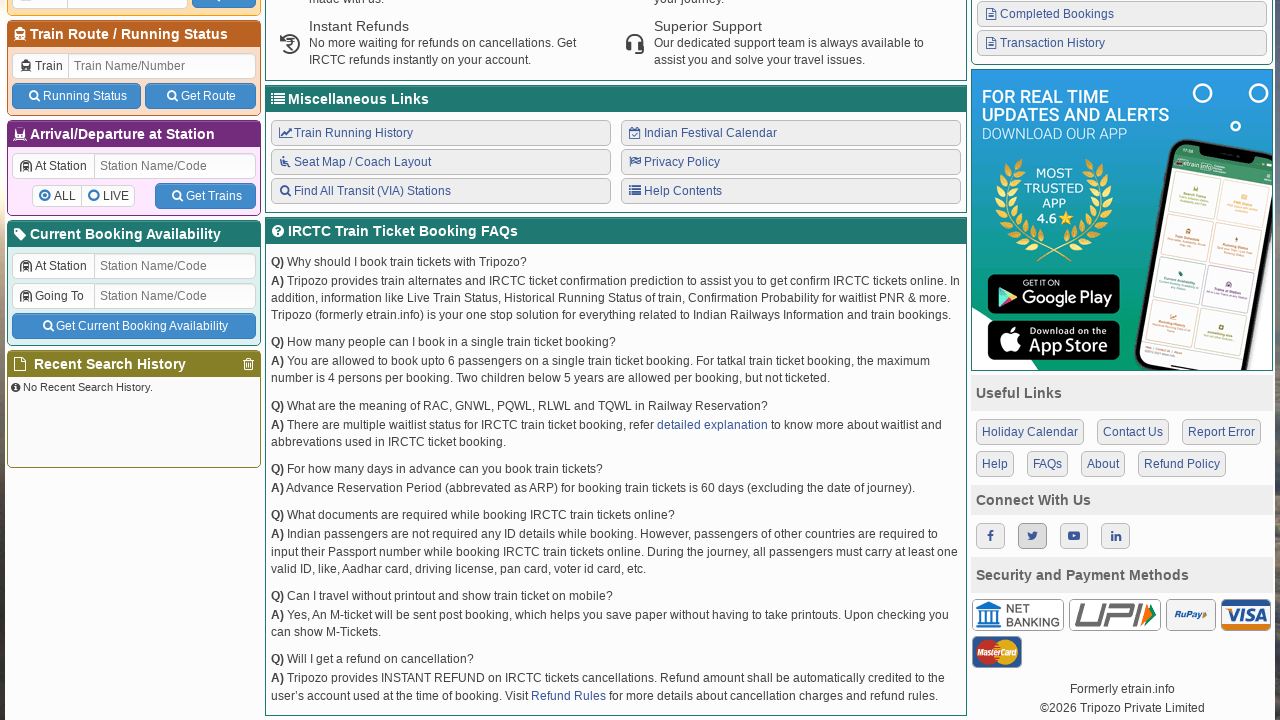